Opens the Text Box section and verifies that all form elements (Full Name, Email, Current Address, Permanent Address fields and Submit button) are present and have correct attributes.

Starting URL: https://demoqa.com/elements

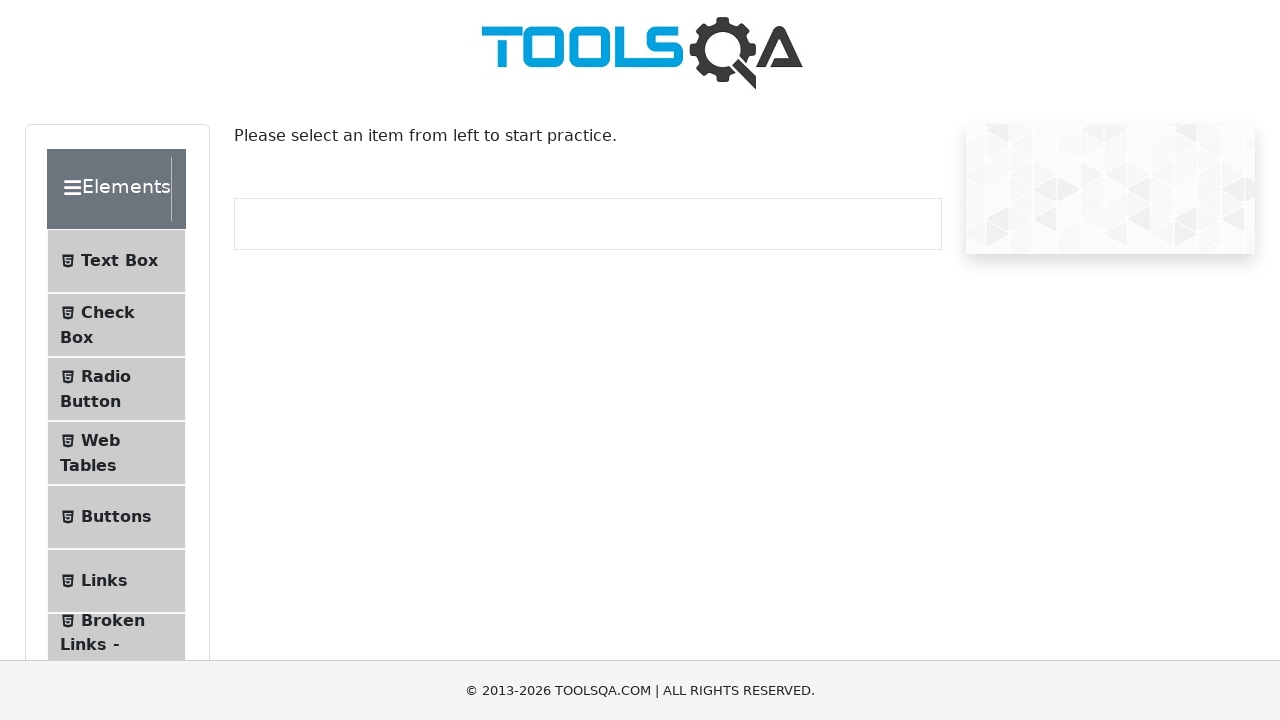

Clicked on Text Box menu item at (119, 261) on internal:text="Text Box"i
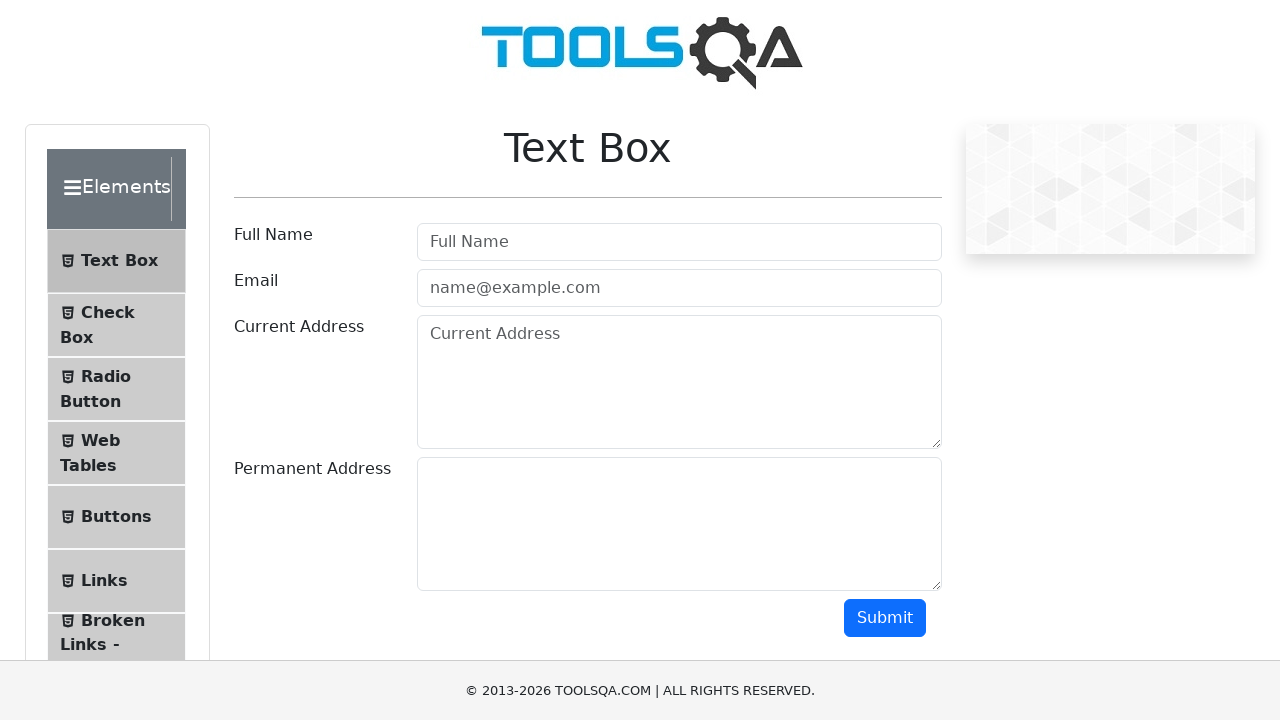

Full Name field wrapper loaded
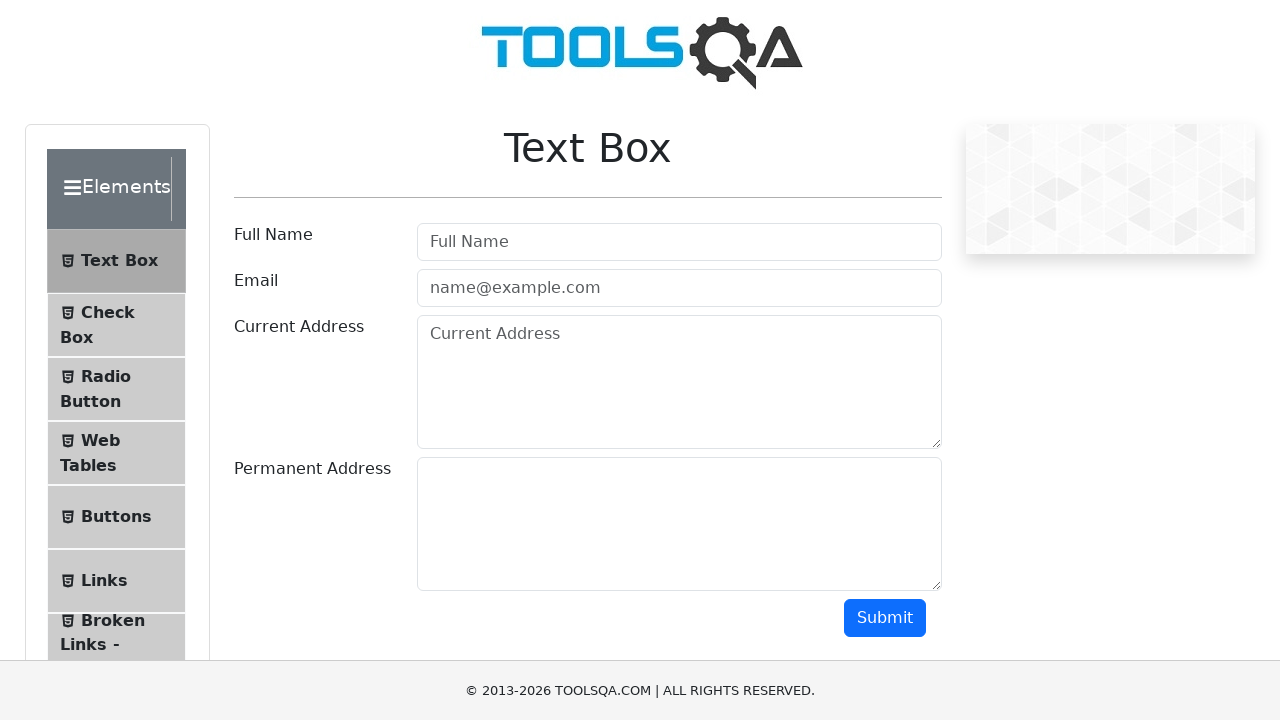

Full Name input field is present and visible
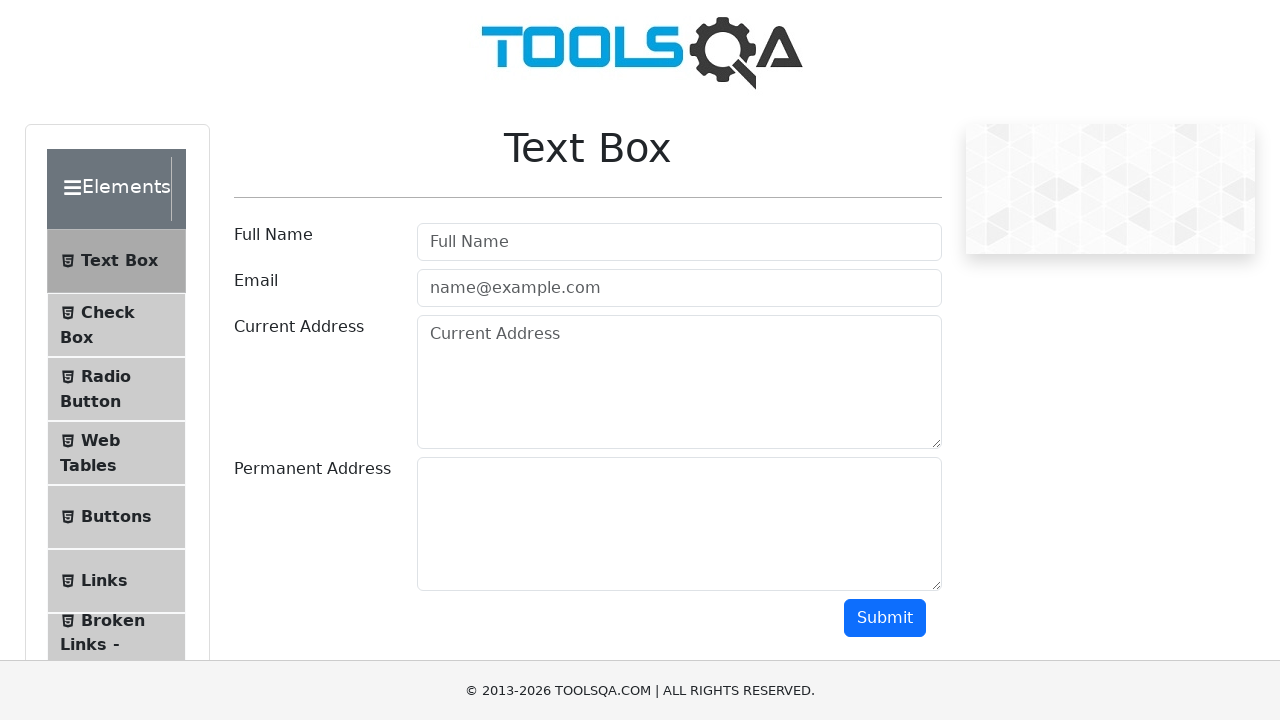

Email field wrapper loaded
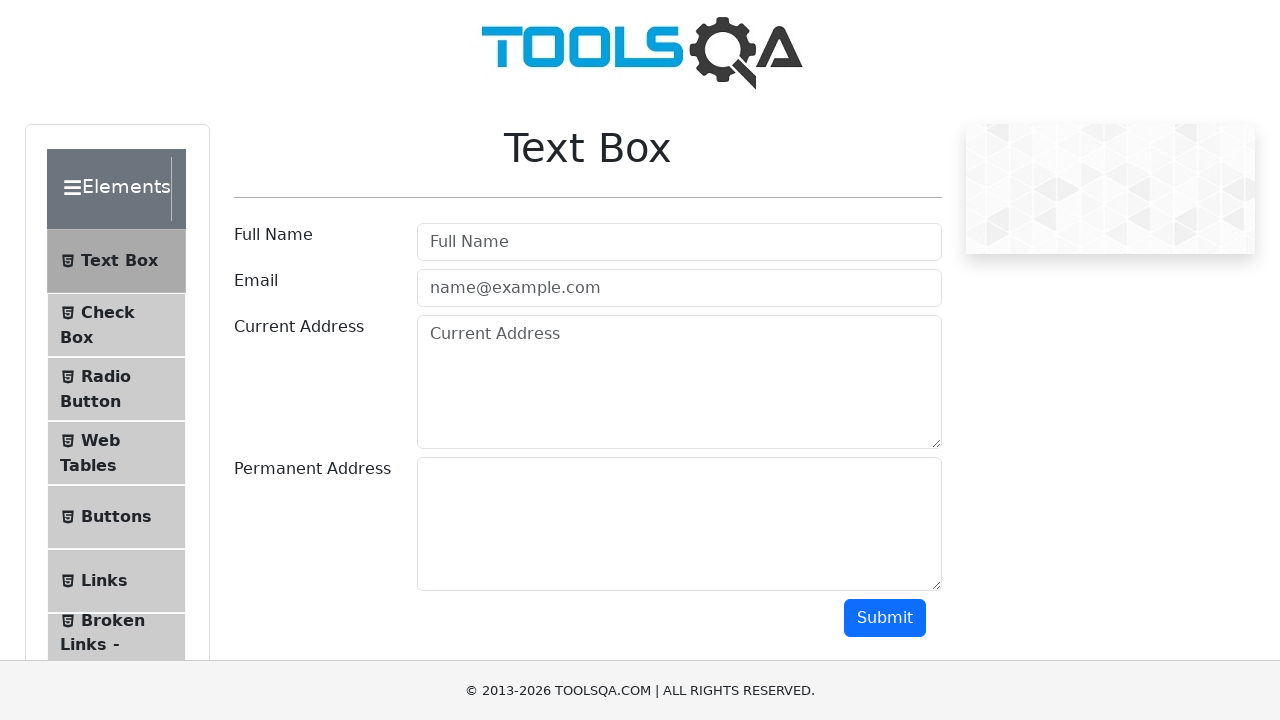

Email input field is present with correct placeholder
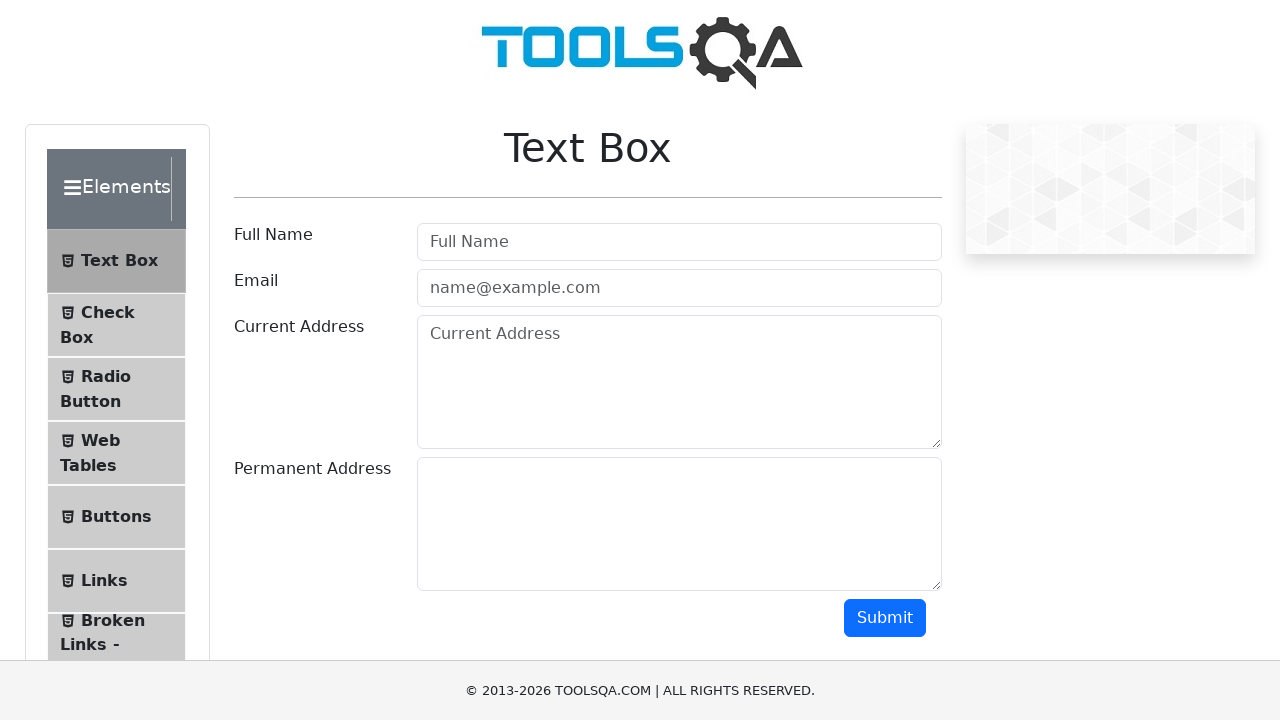

Current Address field wrapper loaded
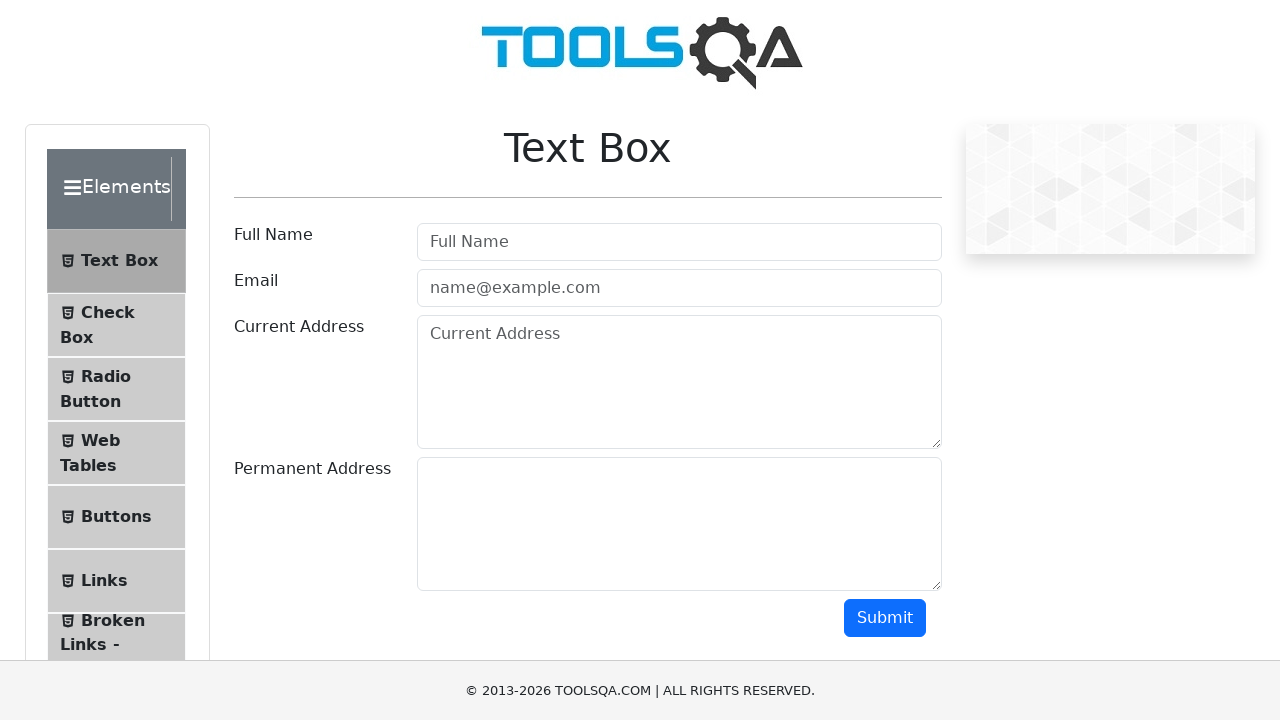

Current Address textarea field is present with correct placeholder
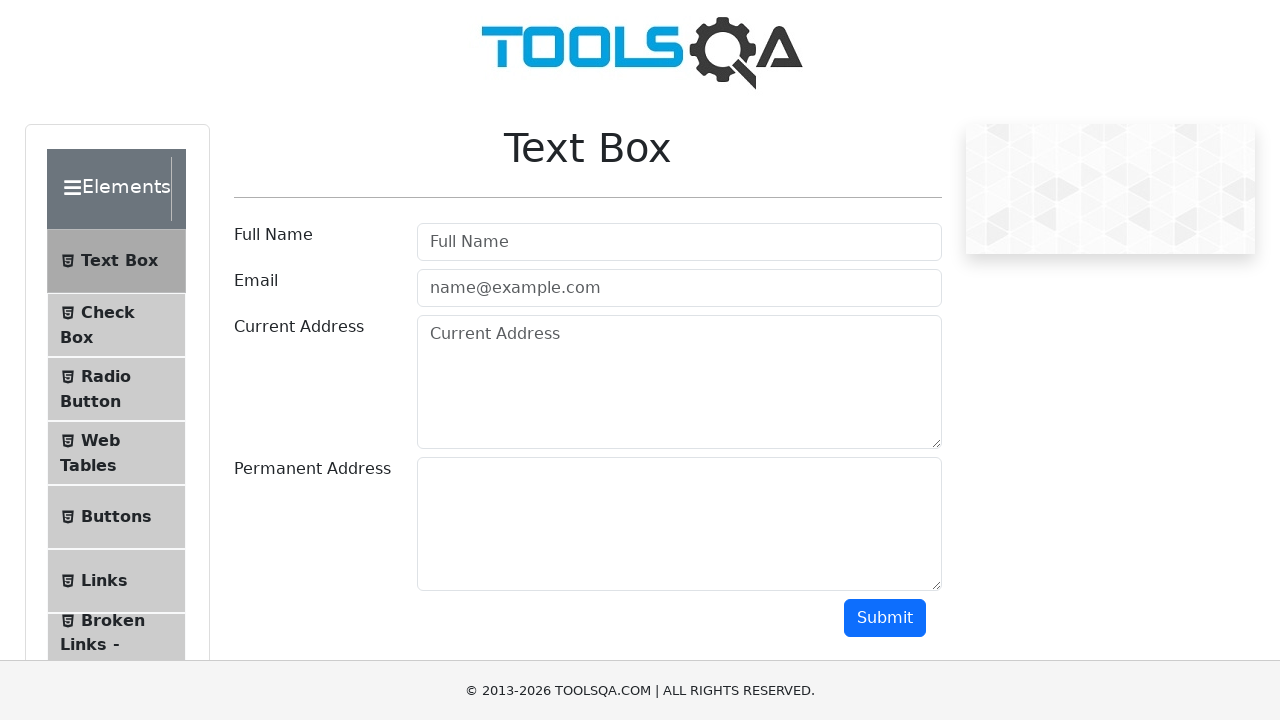

Permanent Address field wrapper loaded
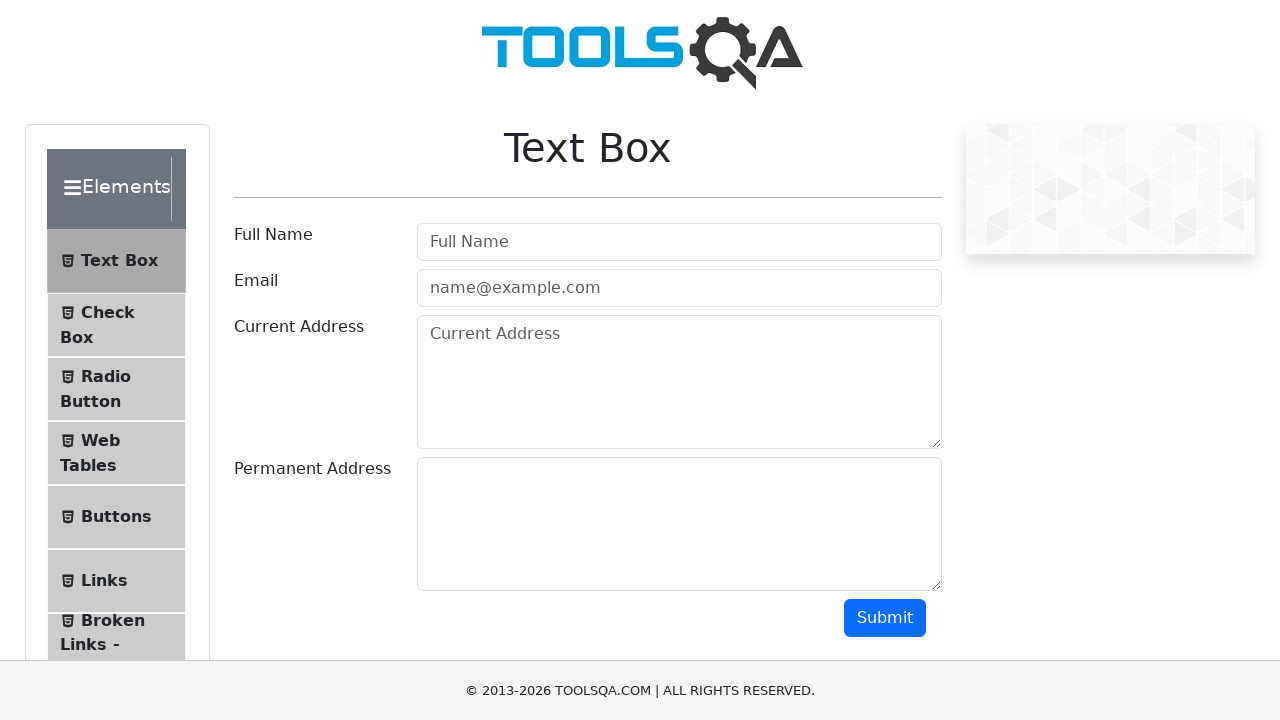

Submit button is present on the form
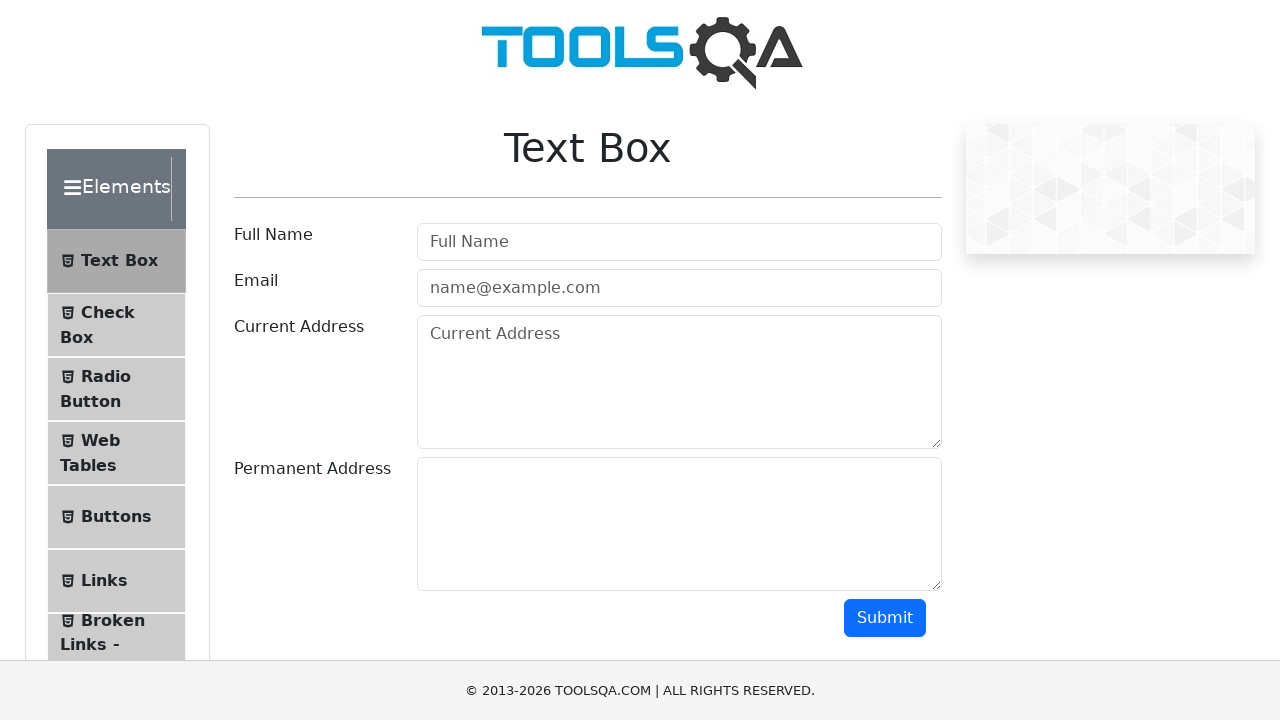

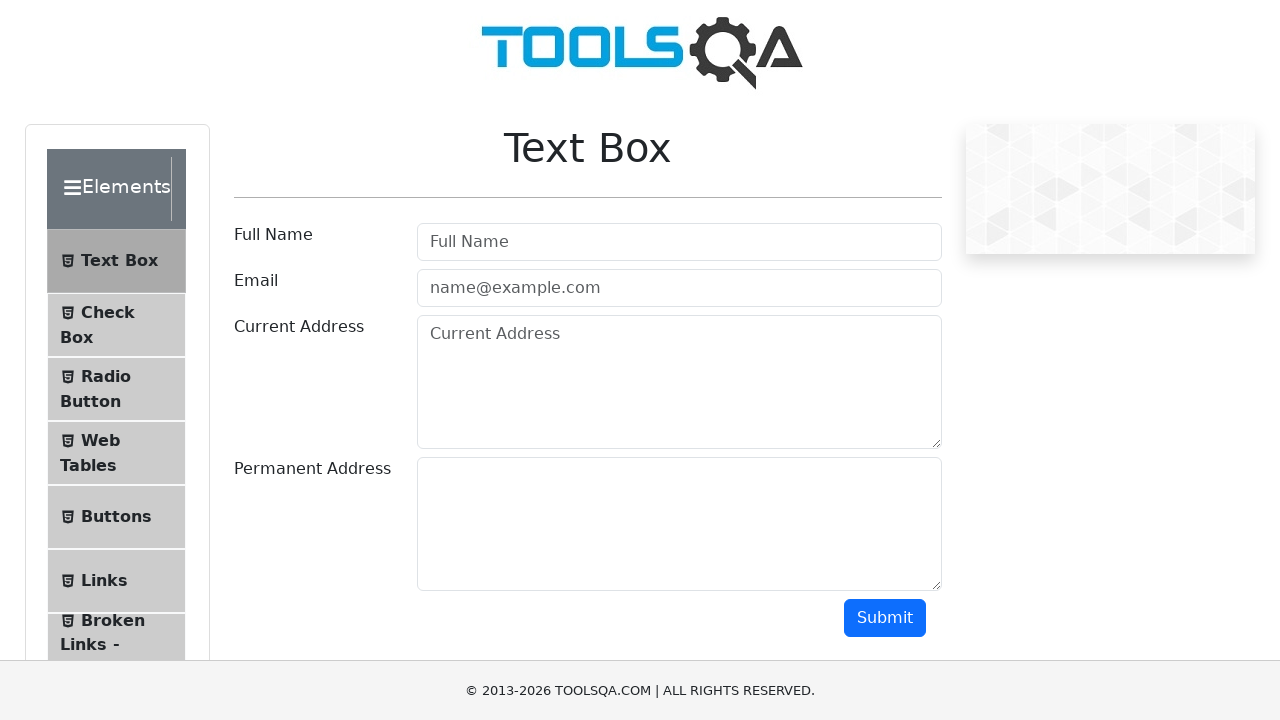